Tests JavaScript prompt alert functionality by triggering a prompt, entering text, and accepting it

Starting URL: https://v1.training-support.net/selenium/javascript-alerts

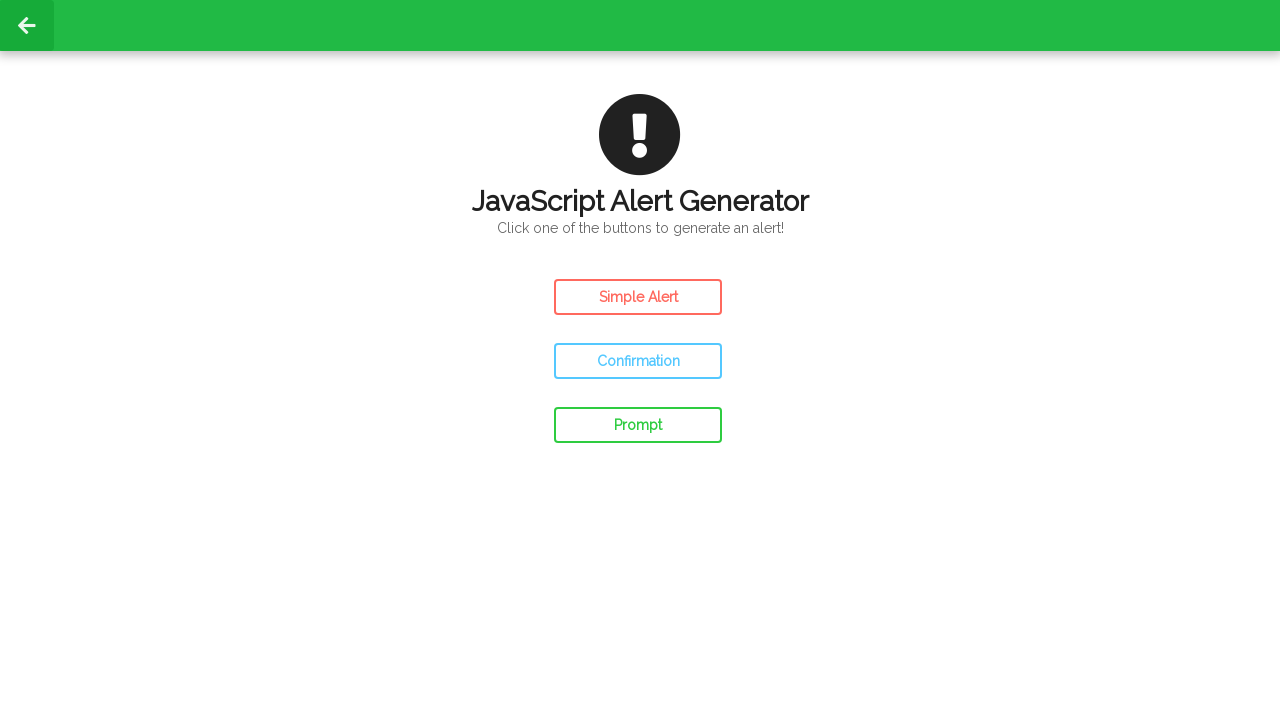

Clicked prompt button to trigger JavaScript prompt alert at (638, 425) on #prompt
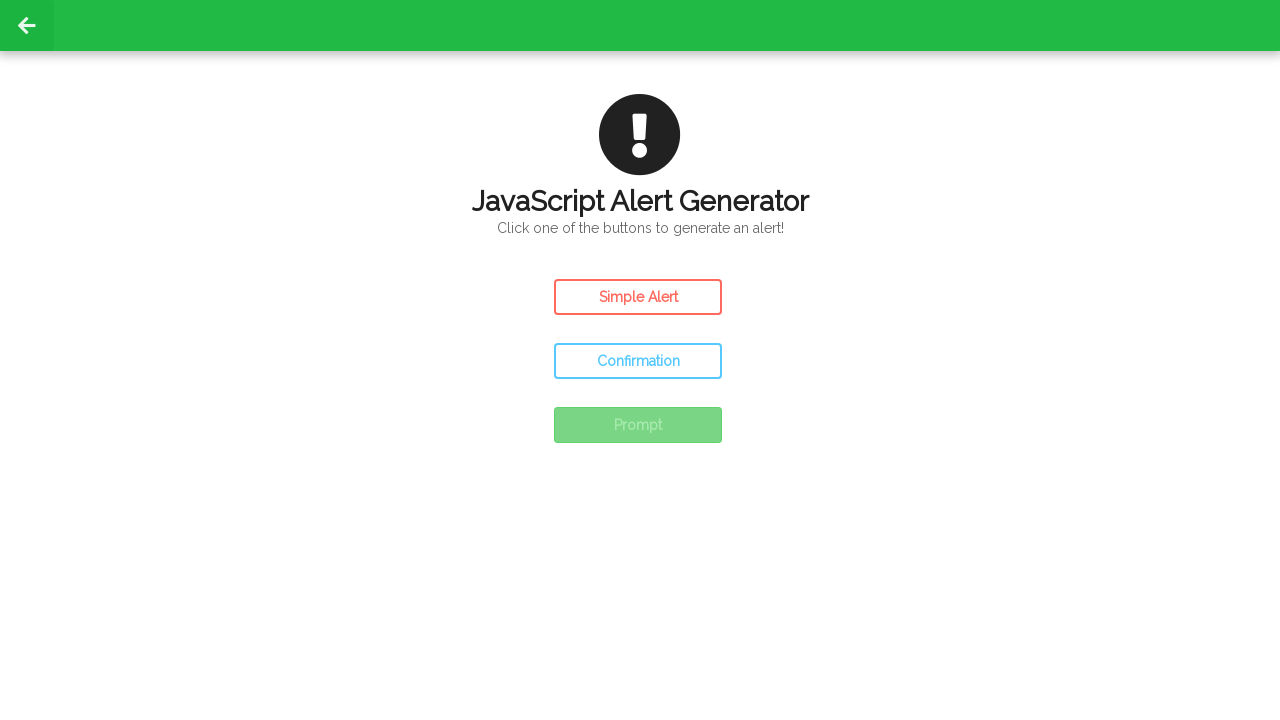

Set up dialog handler to accept prompt with 'Python' text
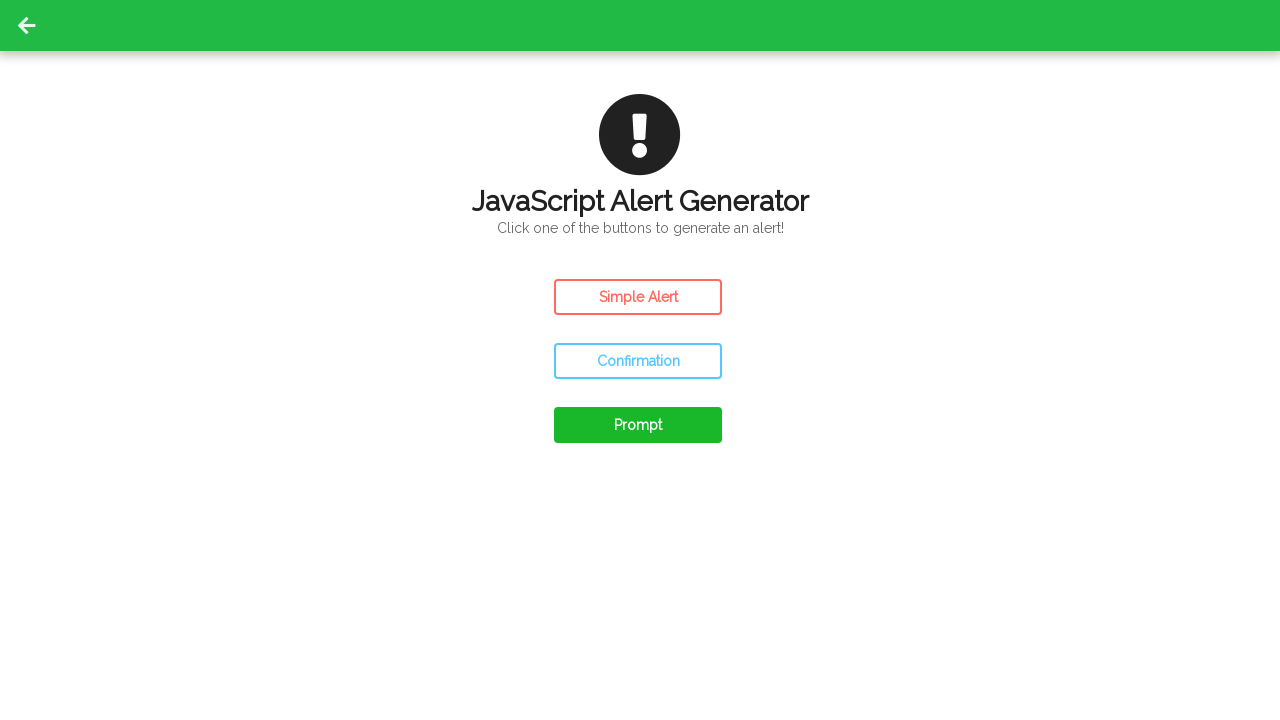

Waited for dialog to be processed
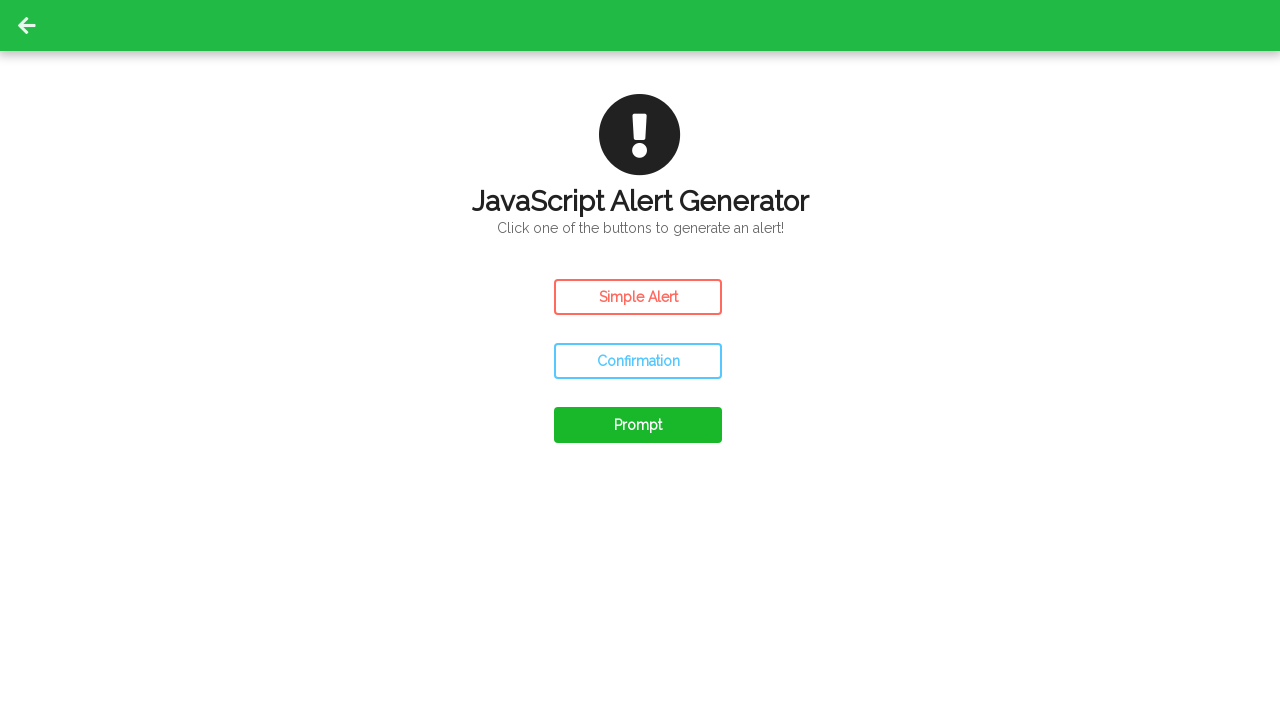

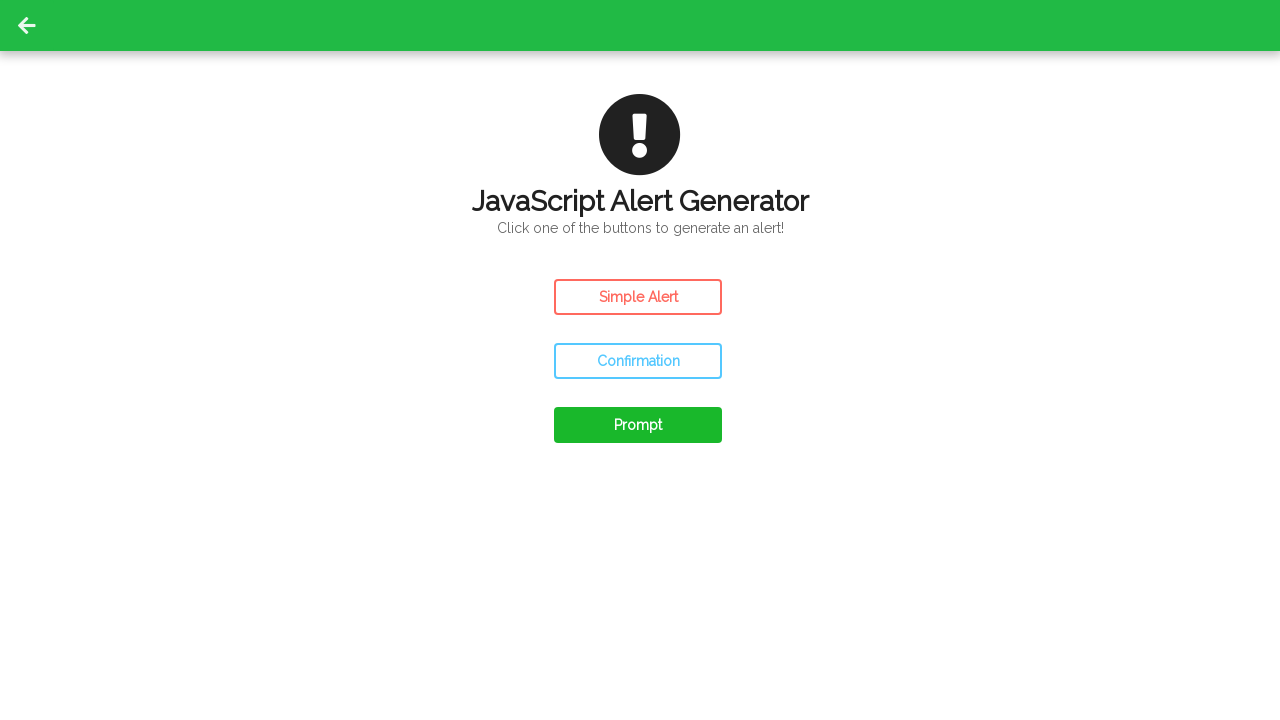